Tests double-click functionality by double-clicking on a blue box to change its color to yellow

Starting URL: http://api.jquery.com/dblclick/

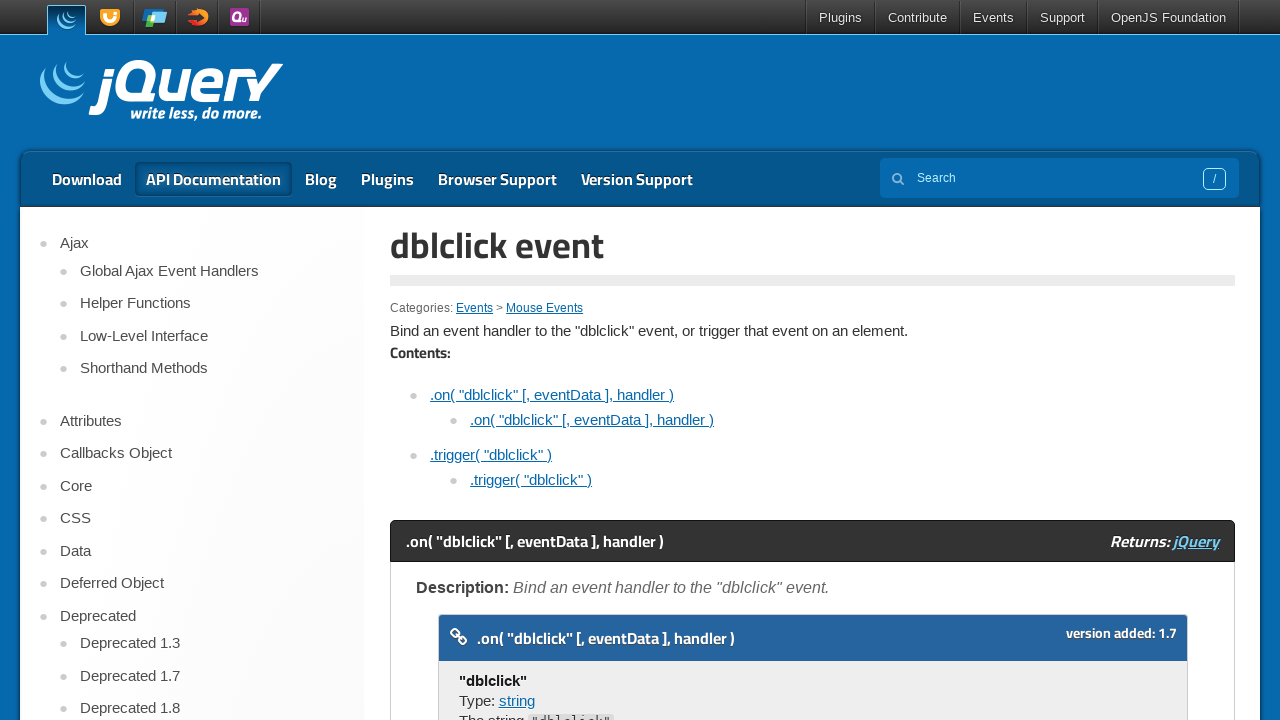

Located and switched to the demo iframe
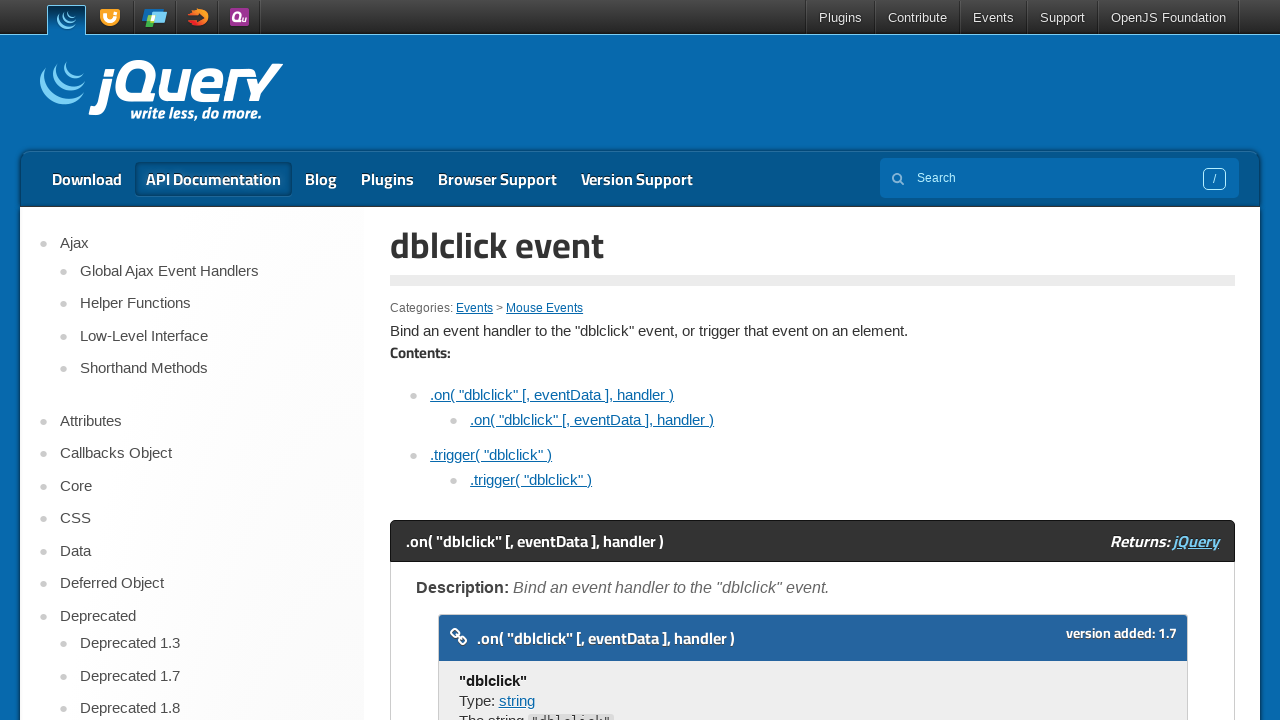

Located the blue box element in the iframe
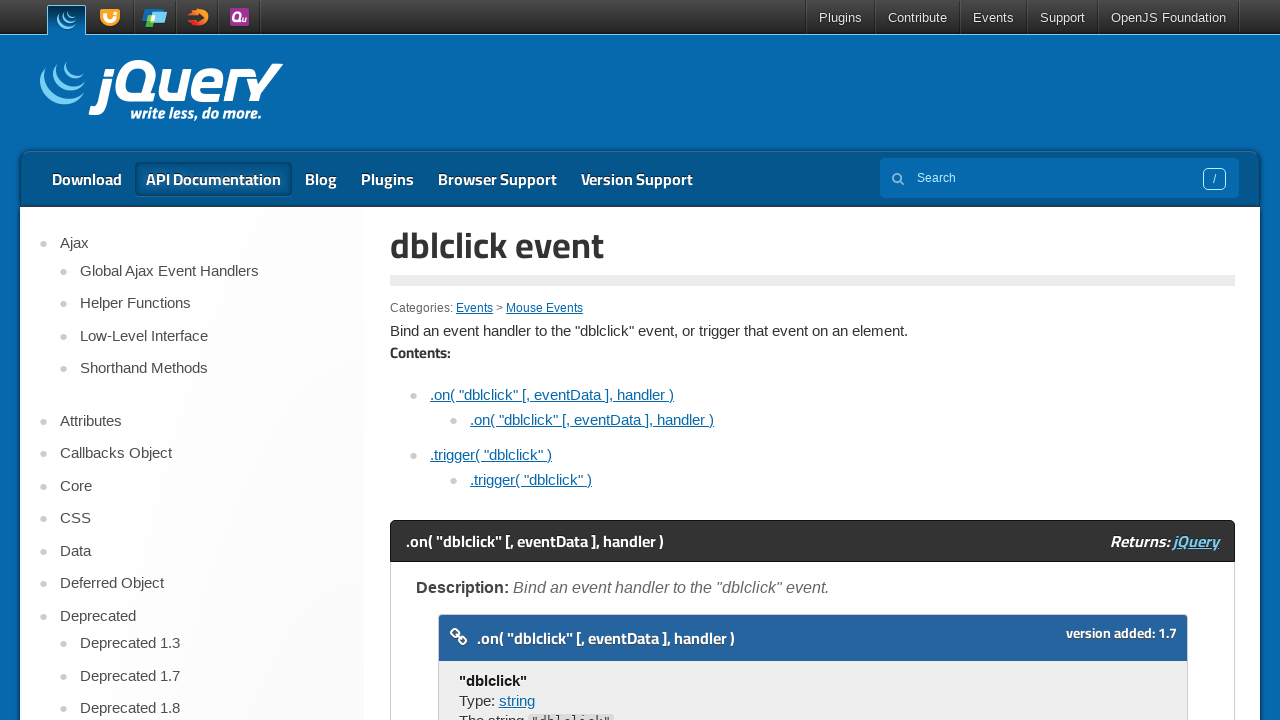

Double-clicked on the blue box at (478, 360) on iframe >> nth=0 >> internal:control=enter-frame >> div >> nth=0
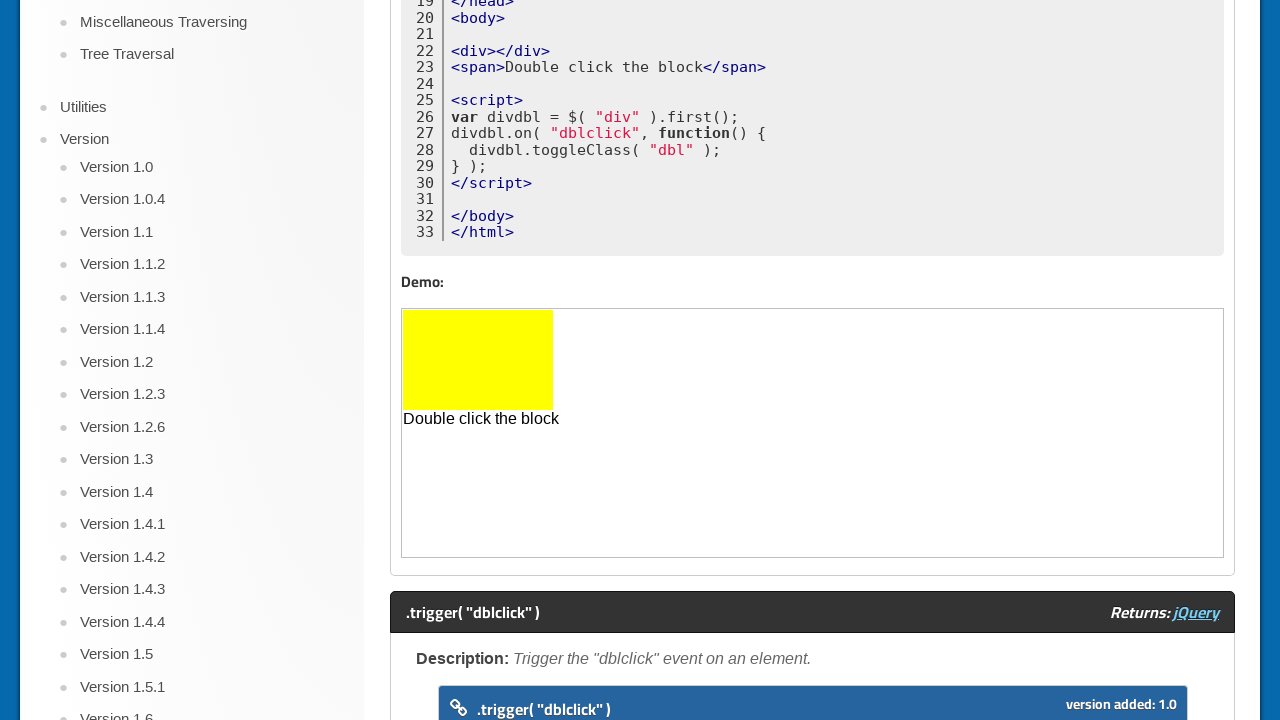

Waited 500ms for color change animation to complete
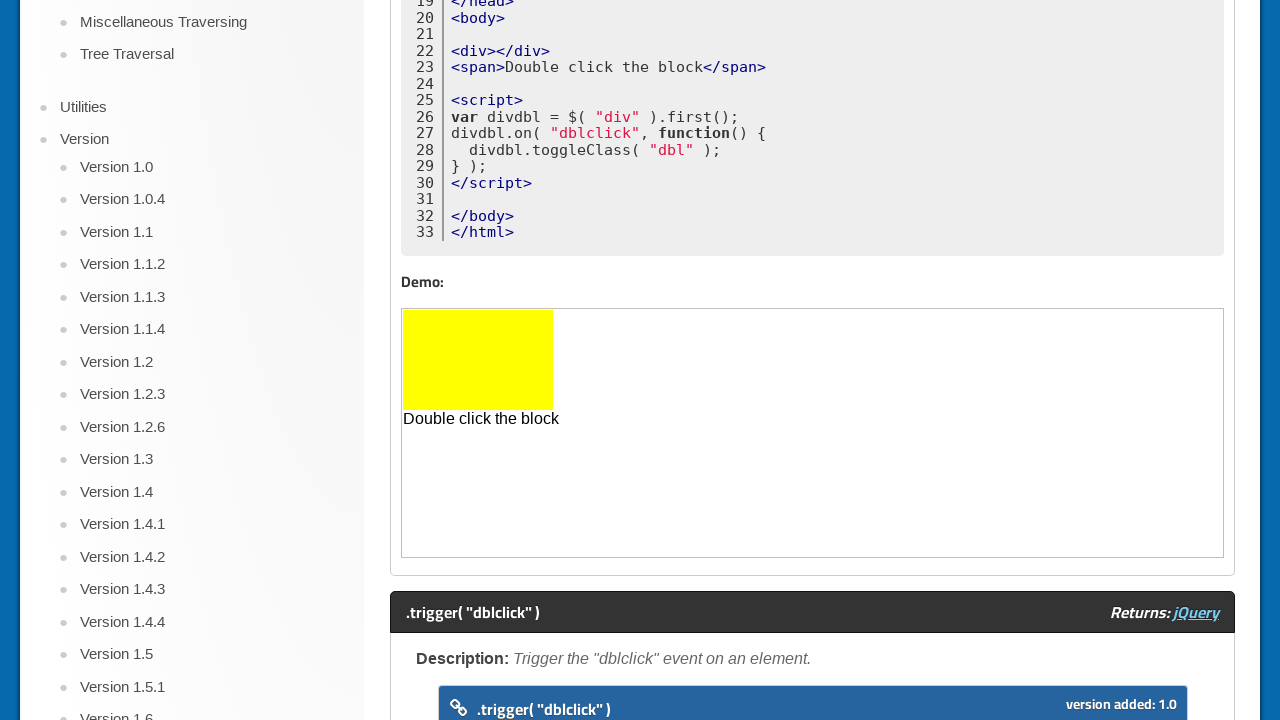

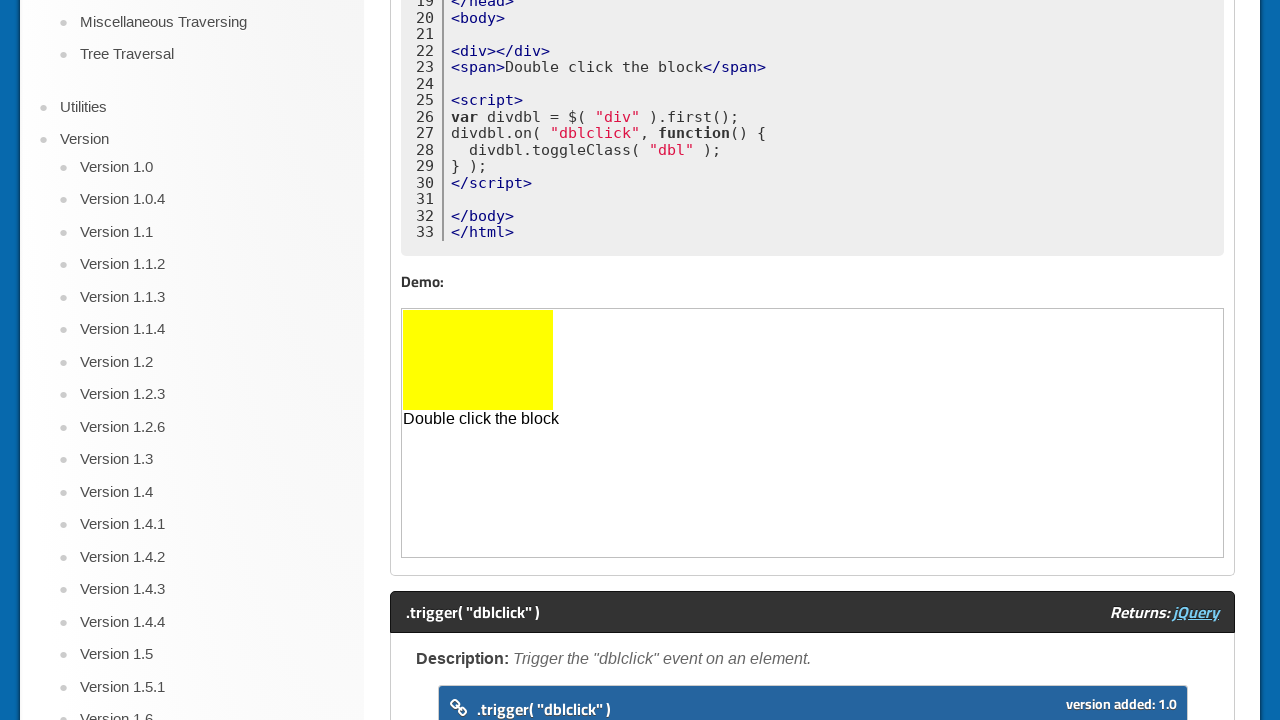